Tests checkbox functionality by clicking on two checkboxes to toggle their checked/unchecked states on a demo page.

Starting URL: https://the-internet.herokuapp.com/checkboxes

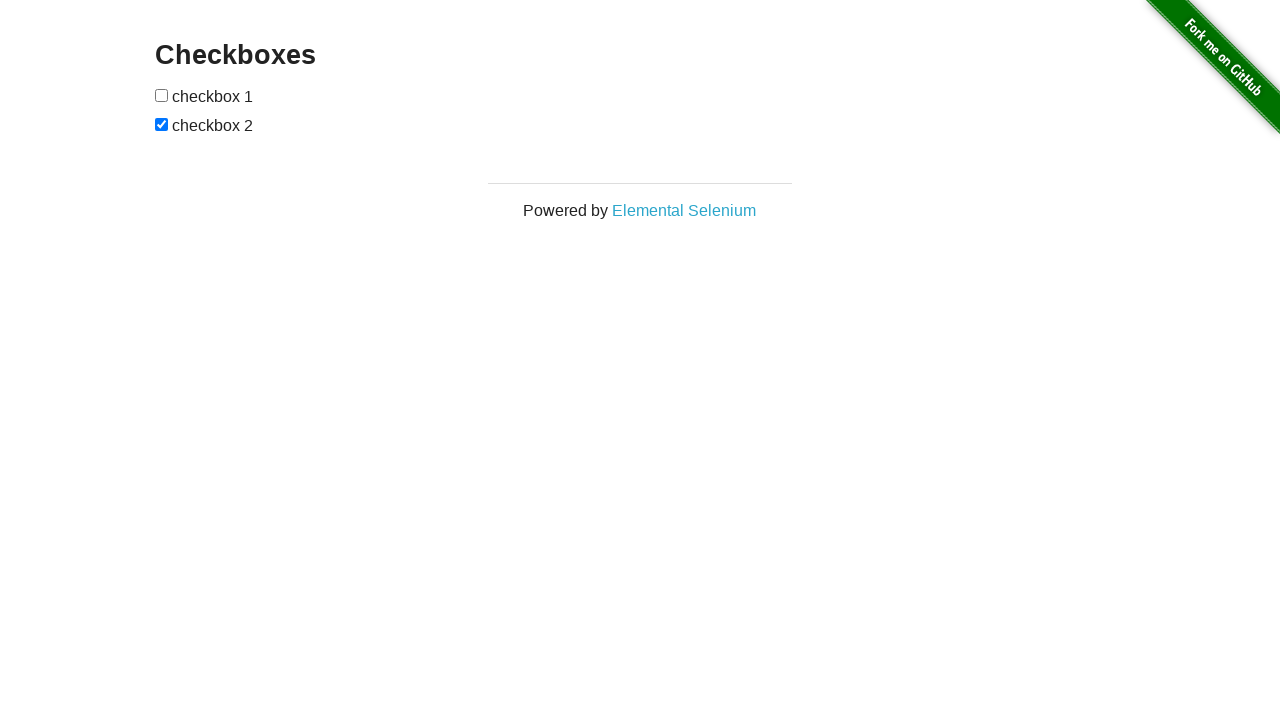

Clicked the first checkbox to toggle its state at (162, 95) on (//input[@type='checkbox'])[1]
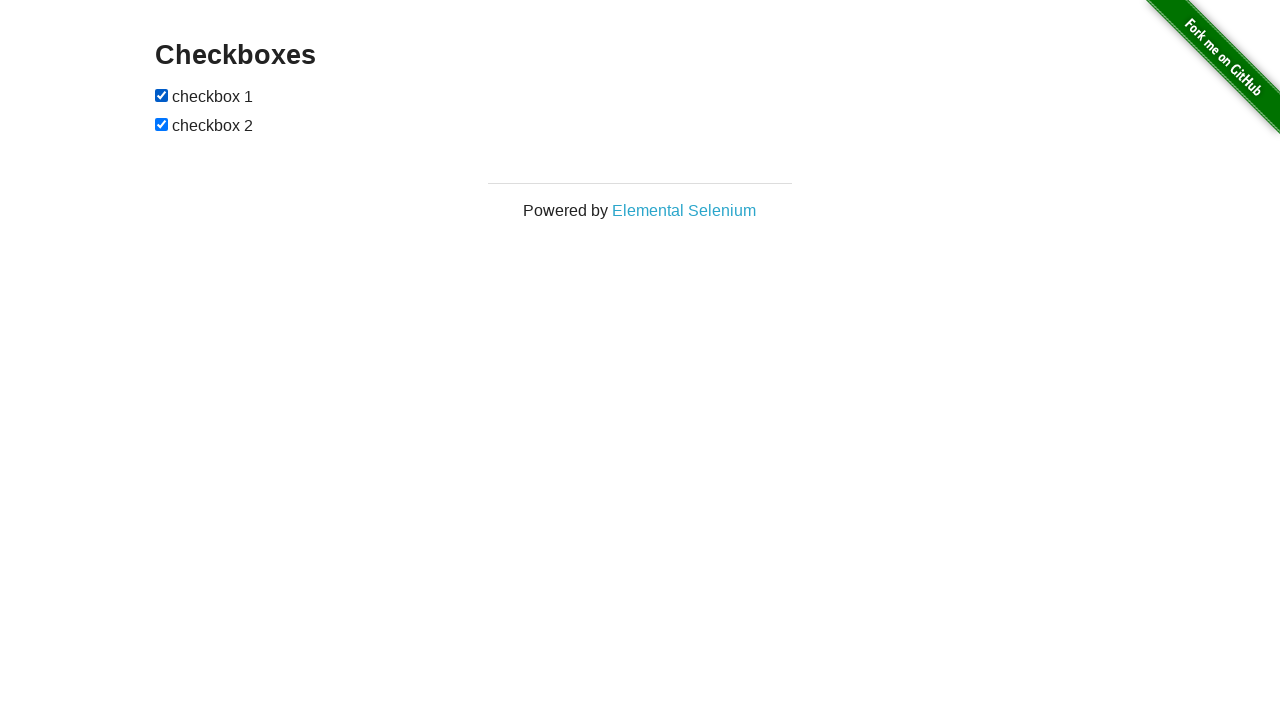

Clicked the second checkbox to toggle its state at (162, 124) on (//input[@type='checkbox'])[2]
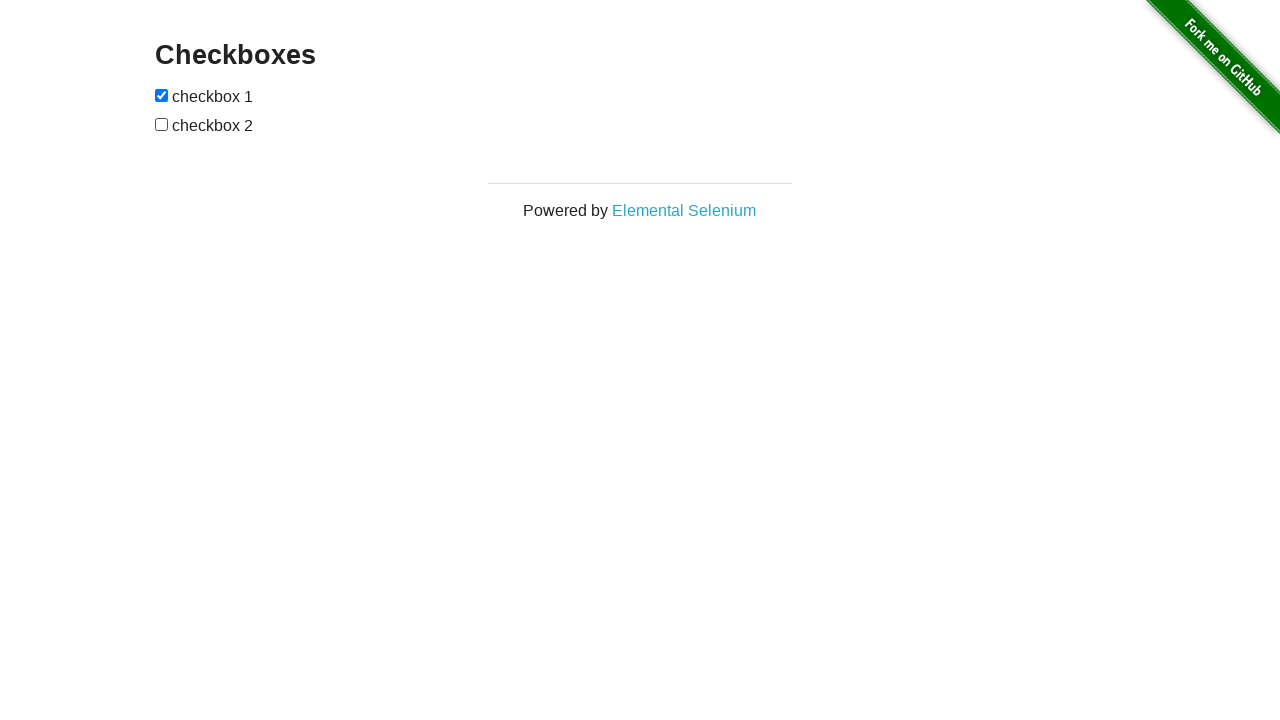

Waited 500ms to observe the checkbox state changes
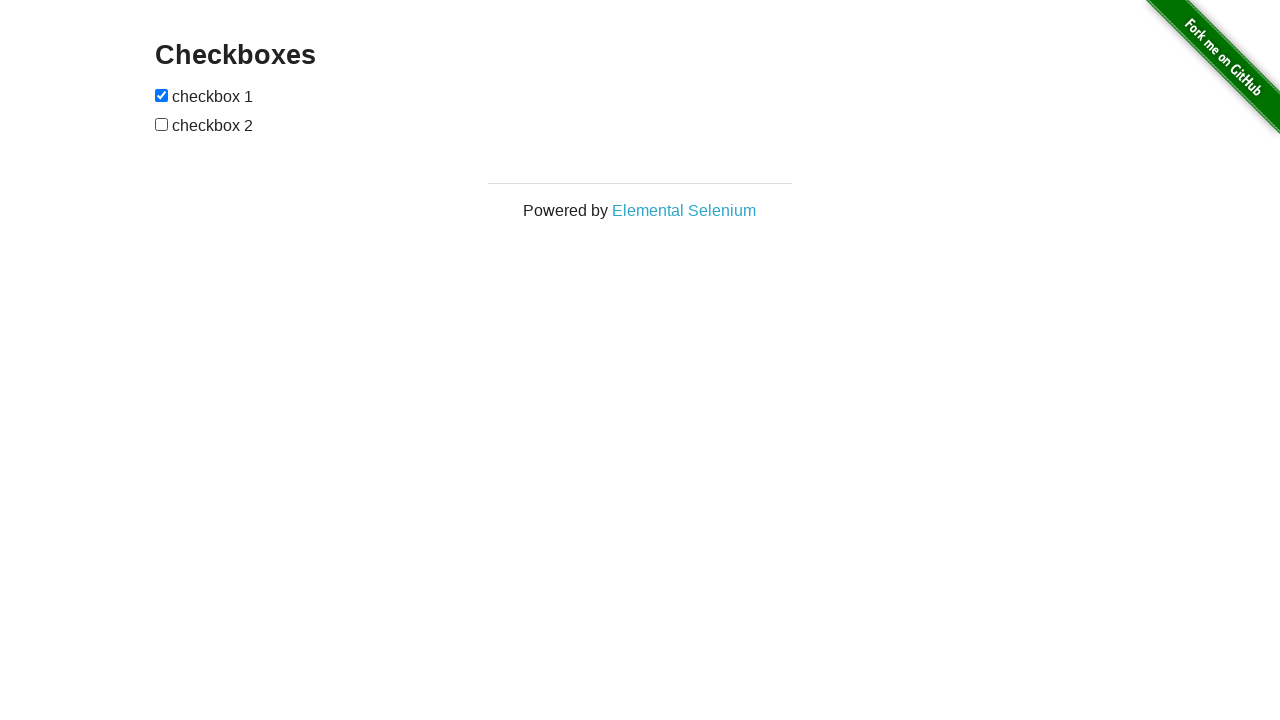

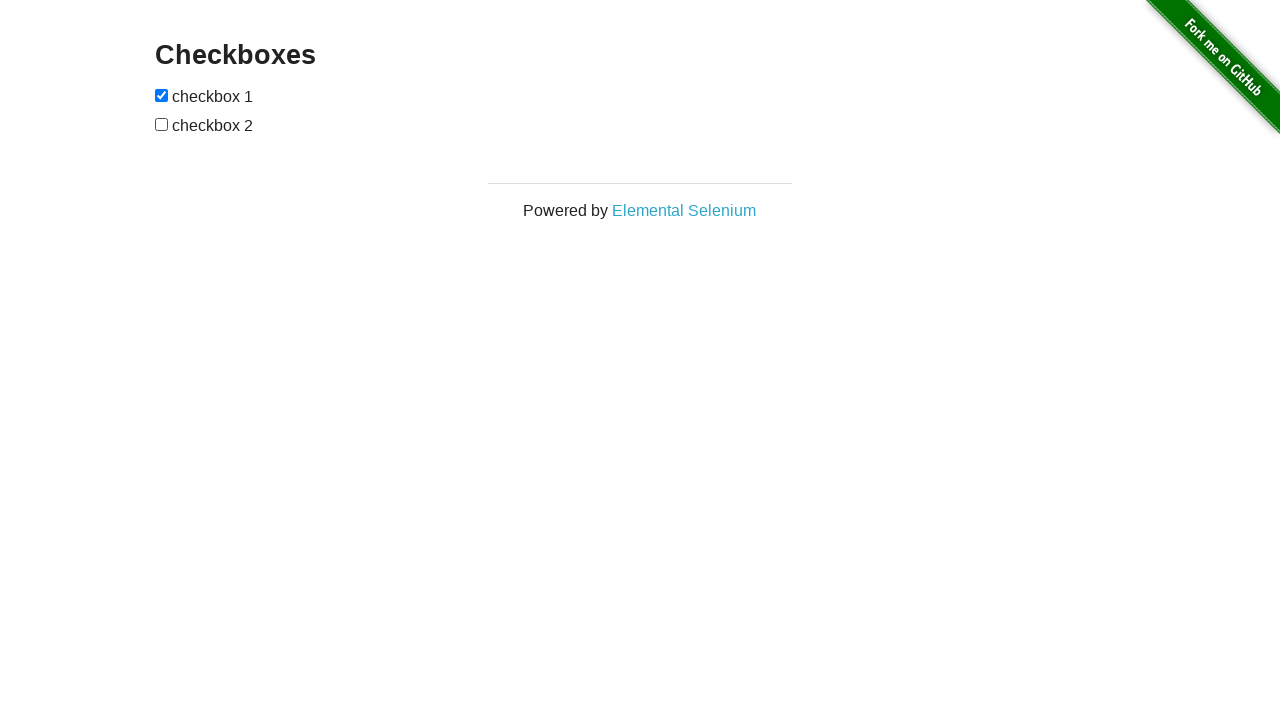